Tests multi-window/tab functionality by opening a new tab, navigating to a different page, extracting course name text, switching back to the parent window, and entering the extracted text into a form field

Starting URL: https://rahulshettyacademy.com/angularpractice/

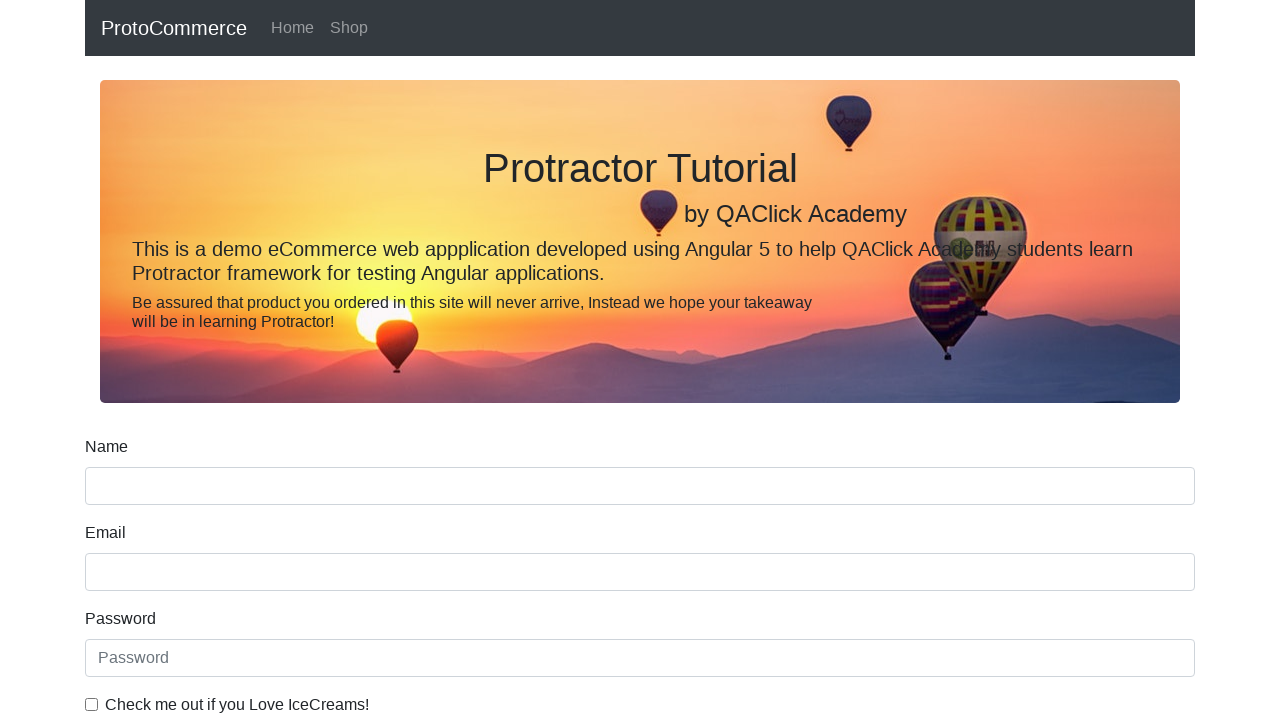

Opened a new tab/page
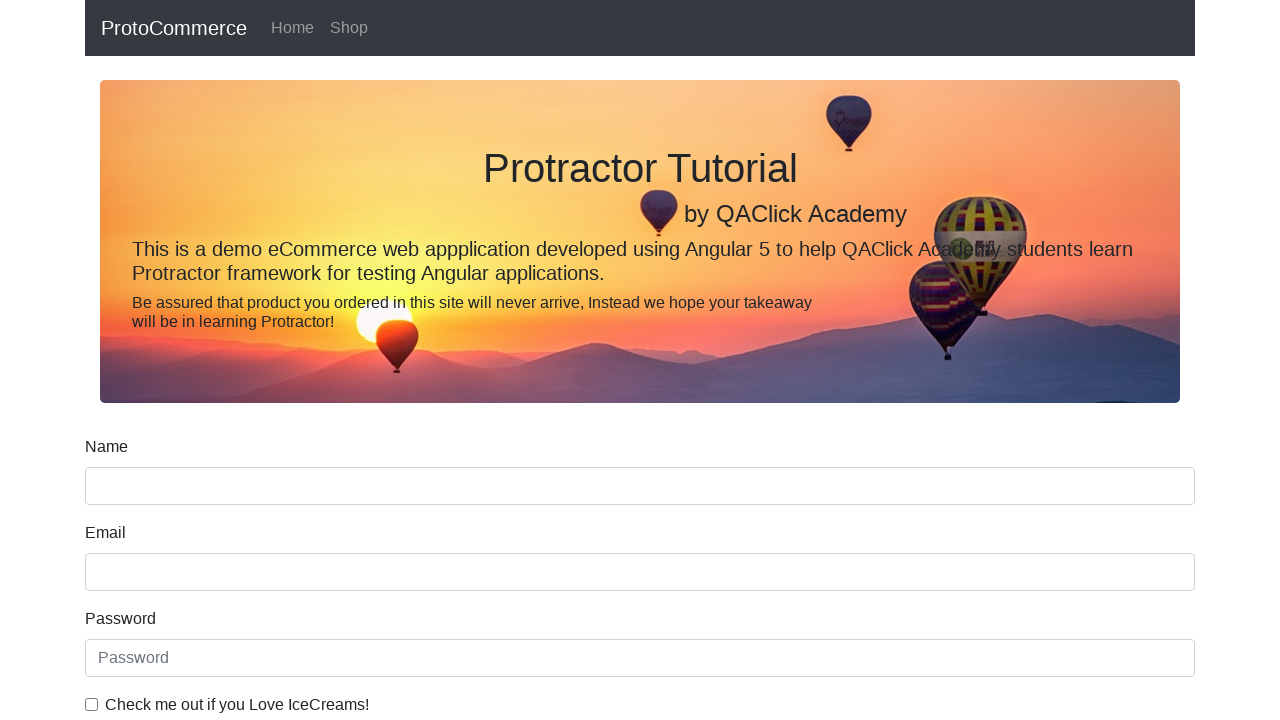

Navigated to https://rahulshettyacademy.com in new tab
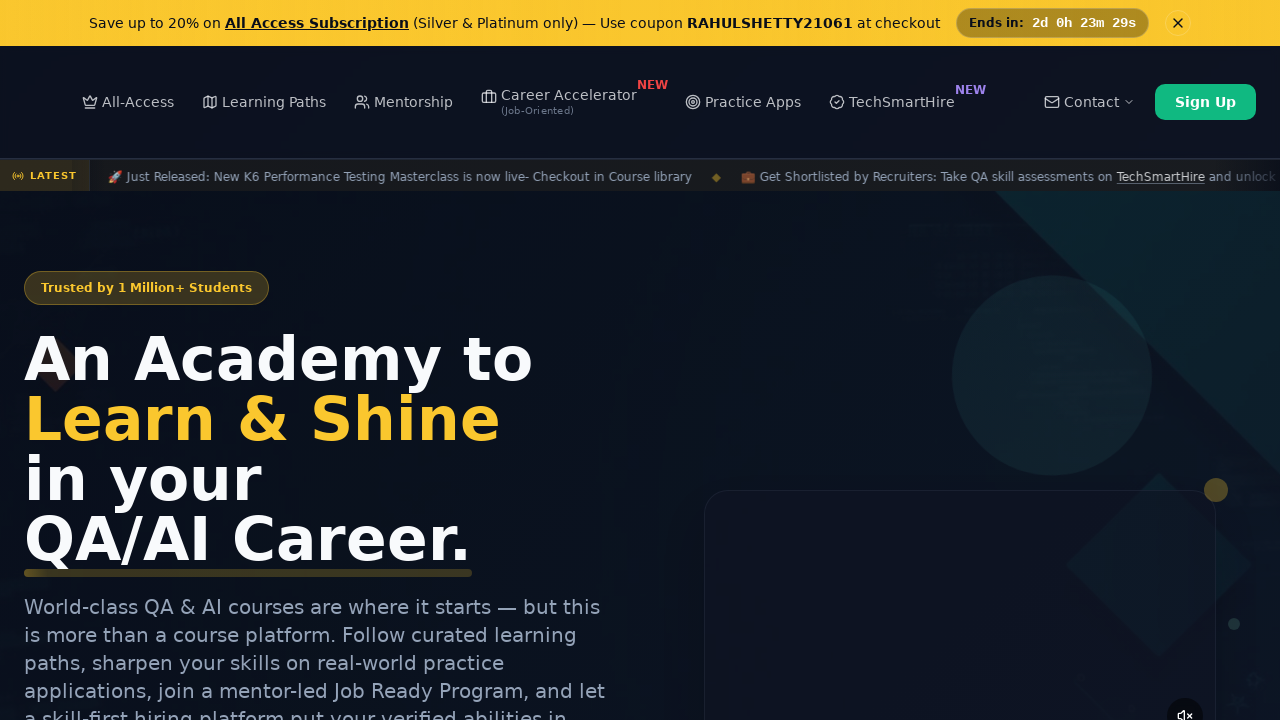

Waited for course links to load on new tab
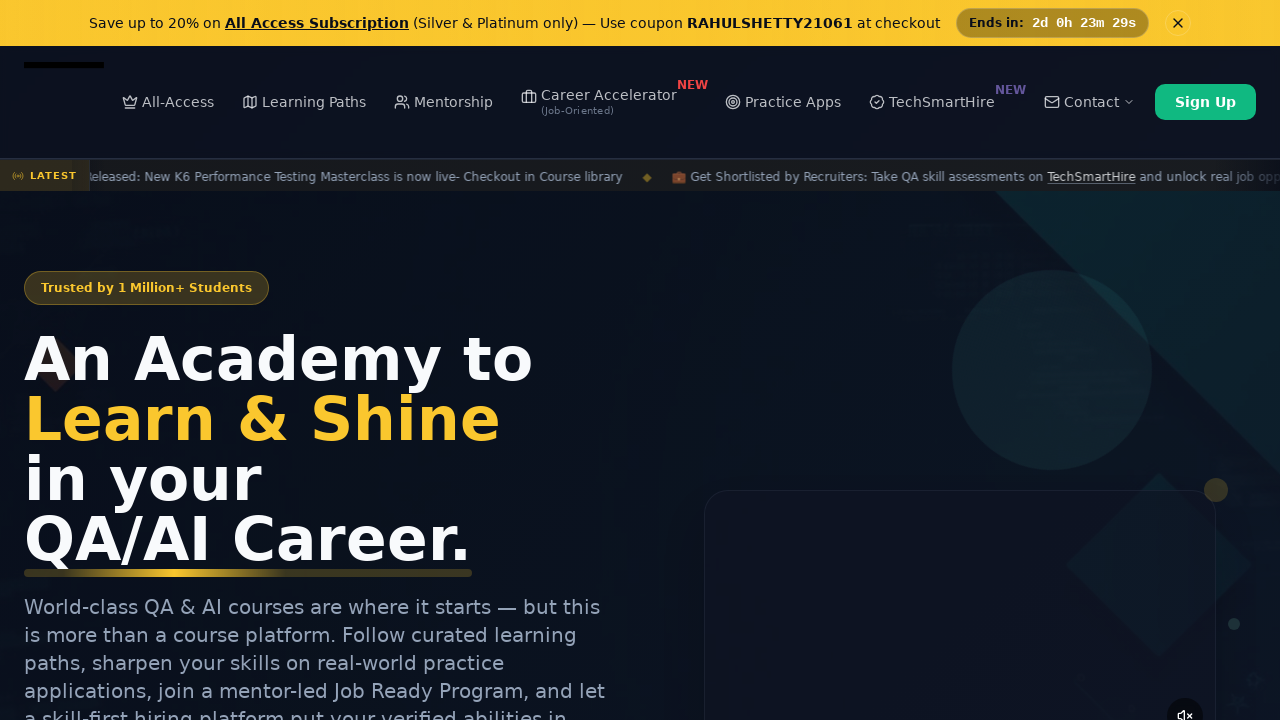

Extracted course name from second course link: 'Playwright Testing'
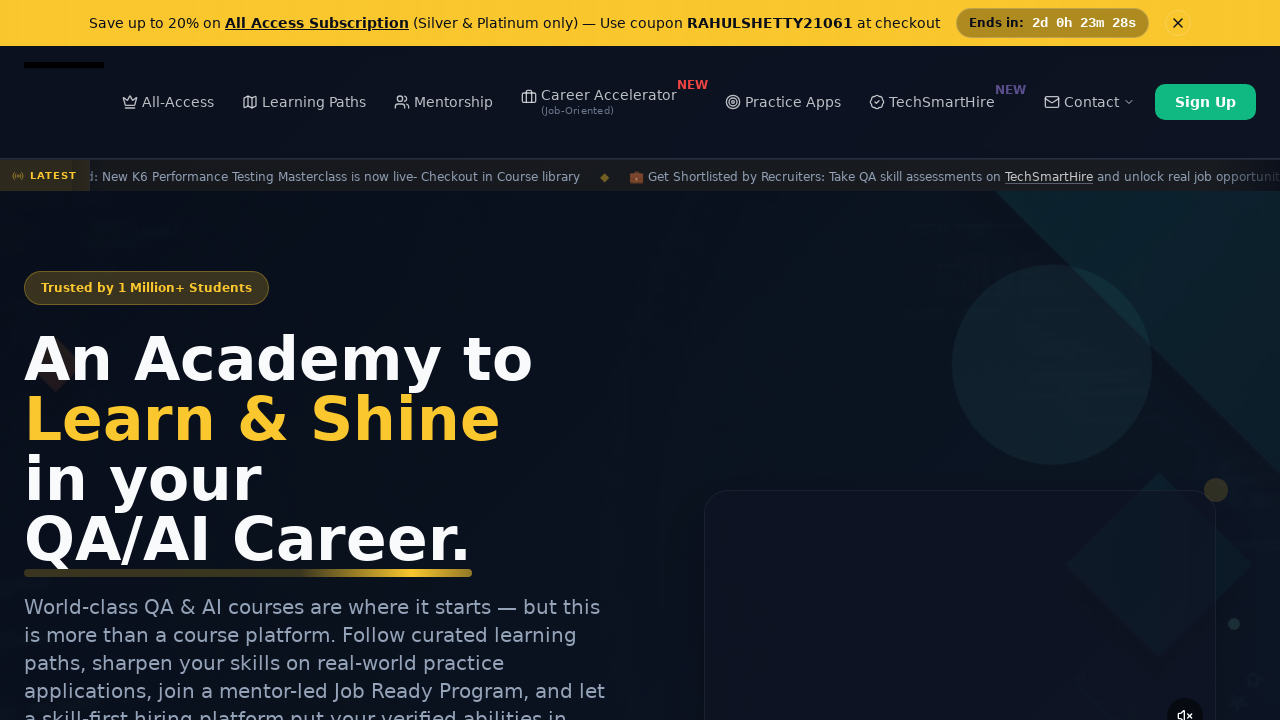

Filled name field with extracted course name: 'Playwright Testing' on [name='name']
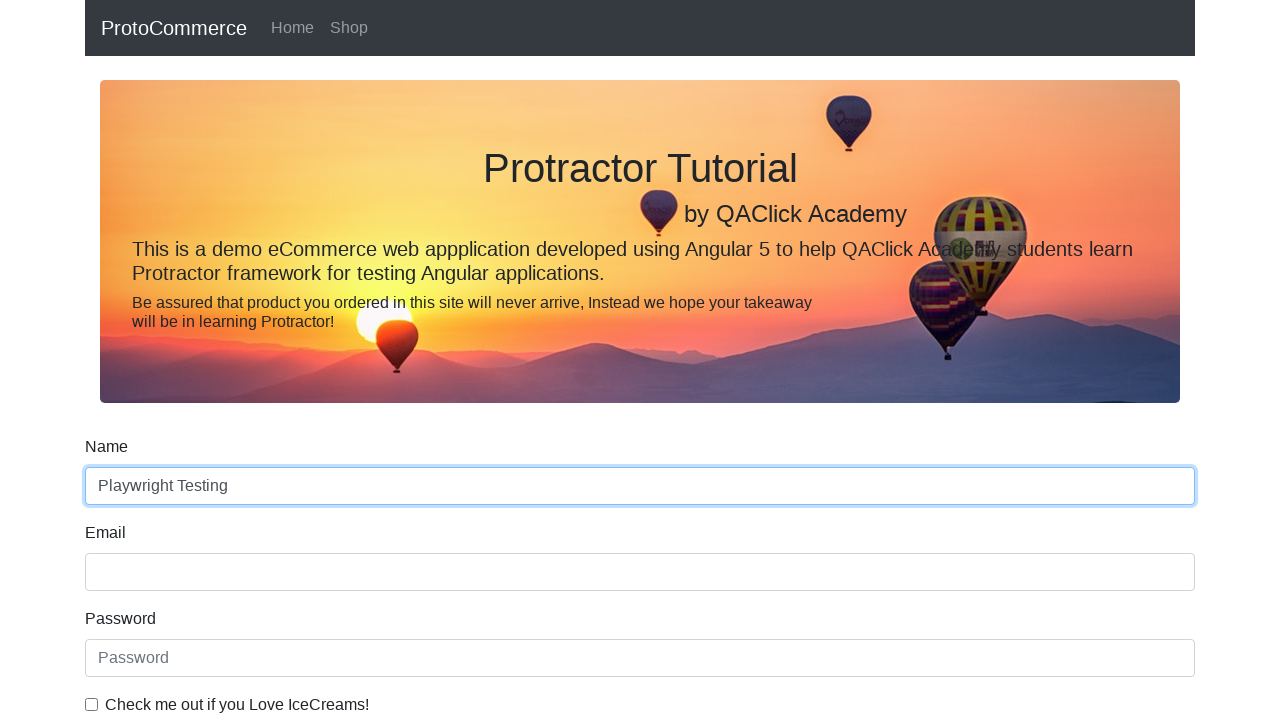

Waited 1000ms to verify form field fill action
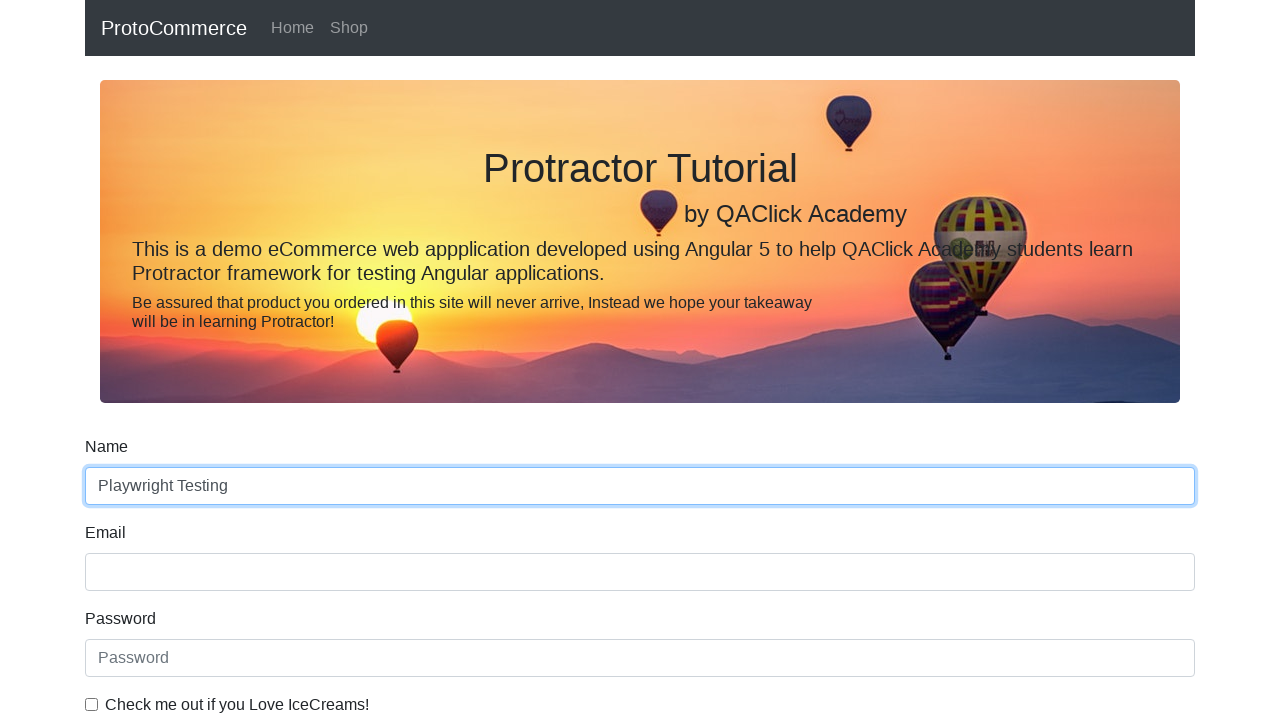

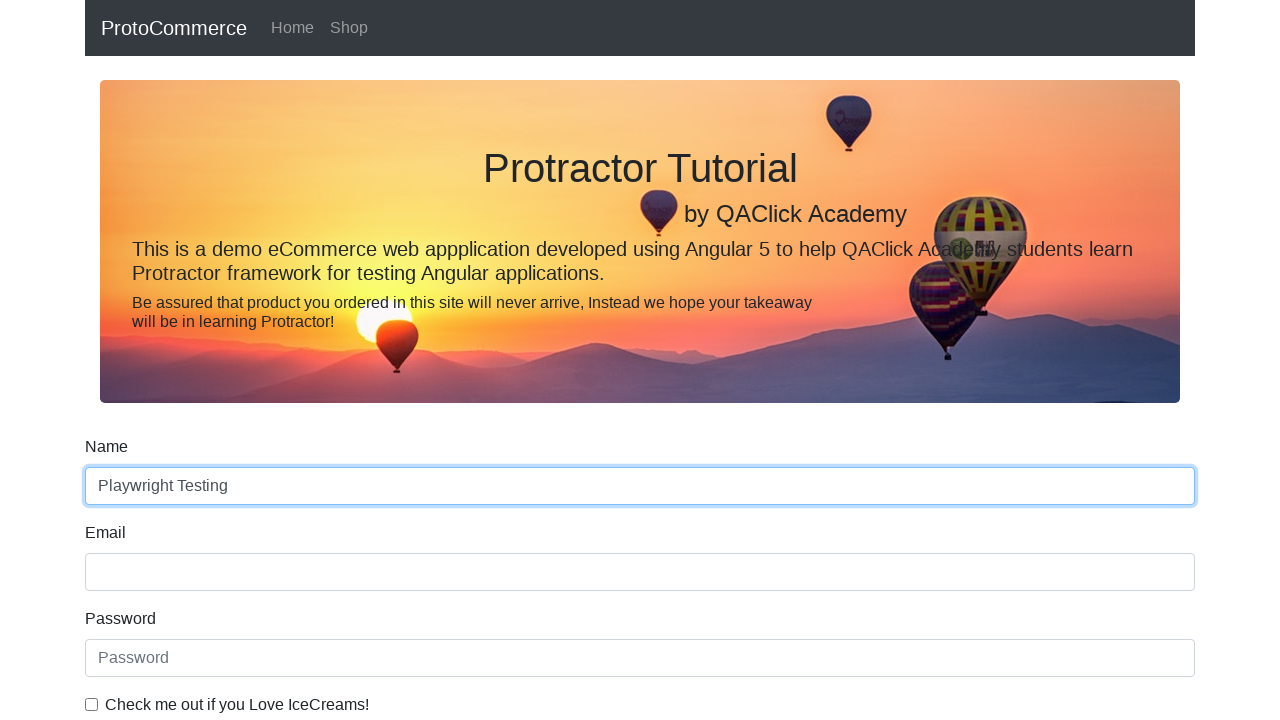